Tests dropdown menu by hovering over it and selecting an option

Starting URL: https://seleniumbase.io/demo_page

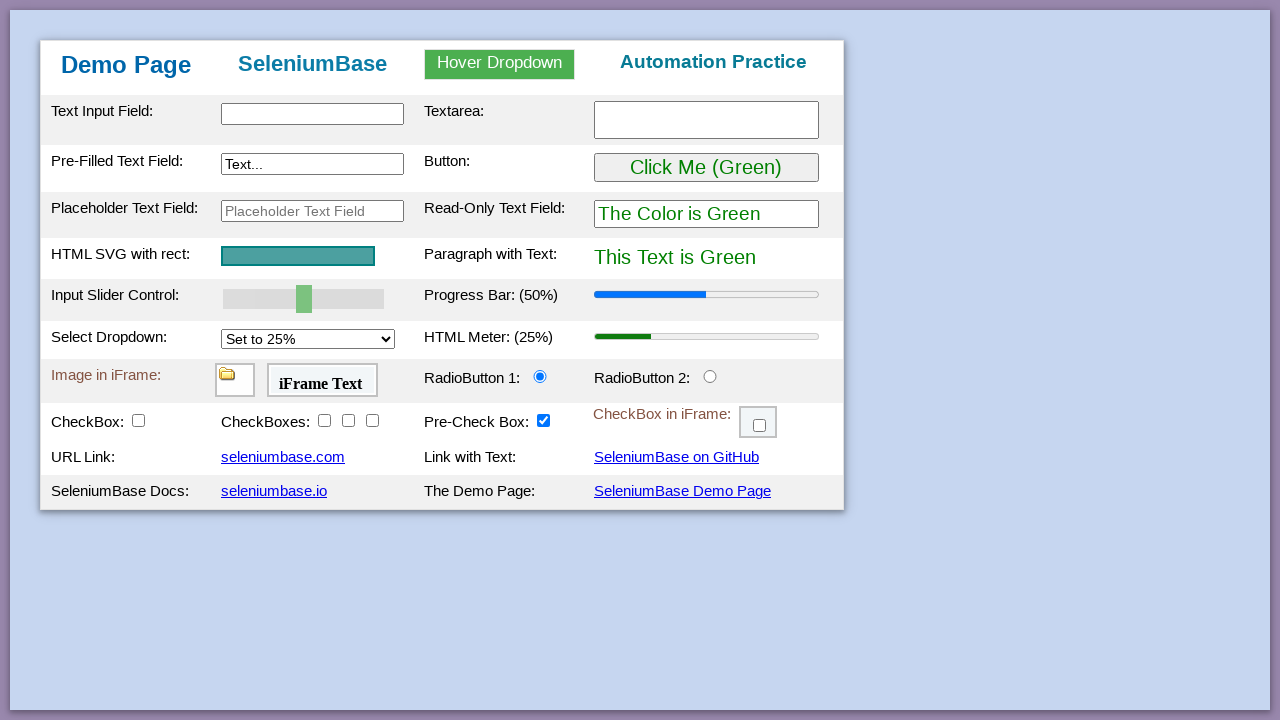

Hovered over dropdown button to open menu at (500, 64) on #myDropdown
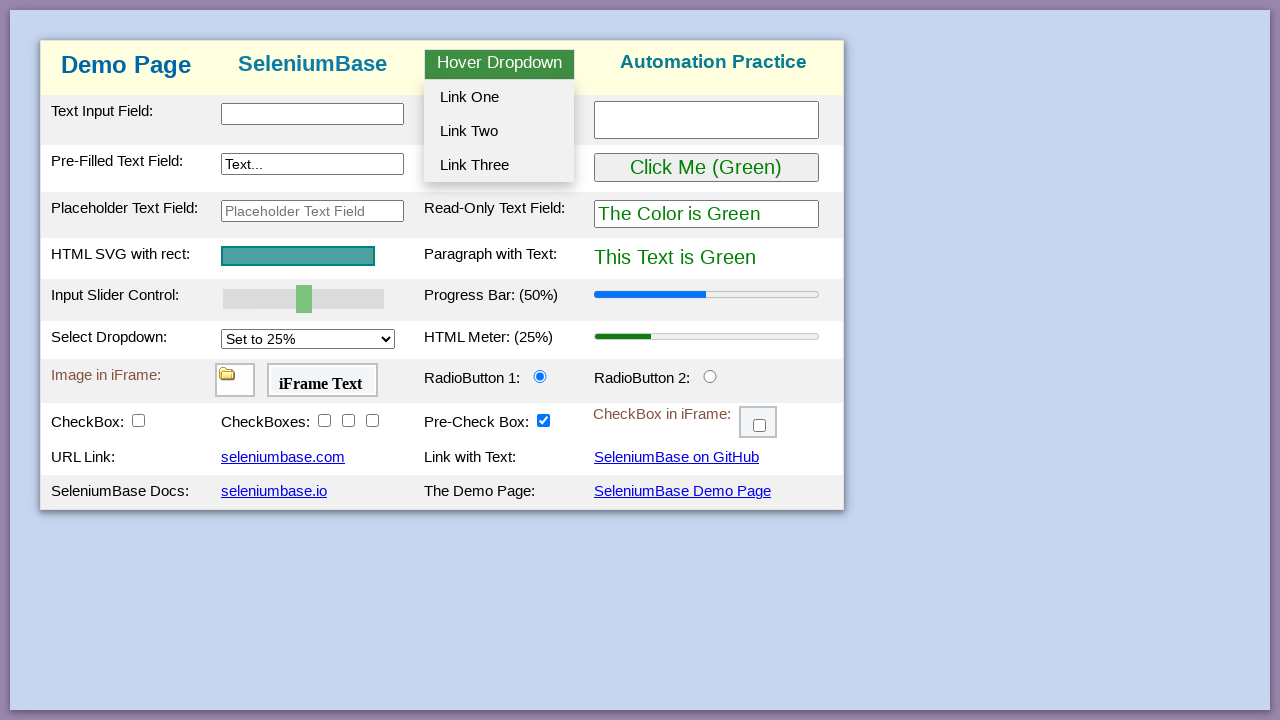

Clicked 'Link One' option from dropdown menu at (499, 97) on #dropOption1
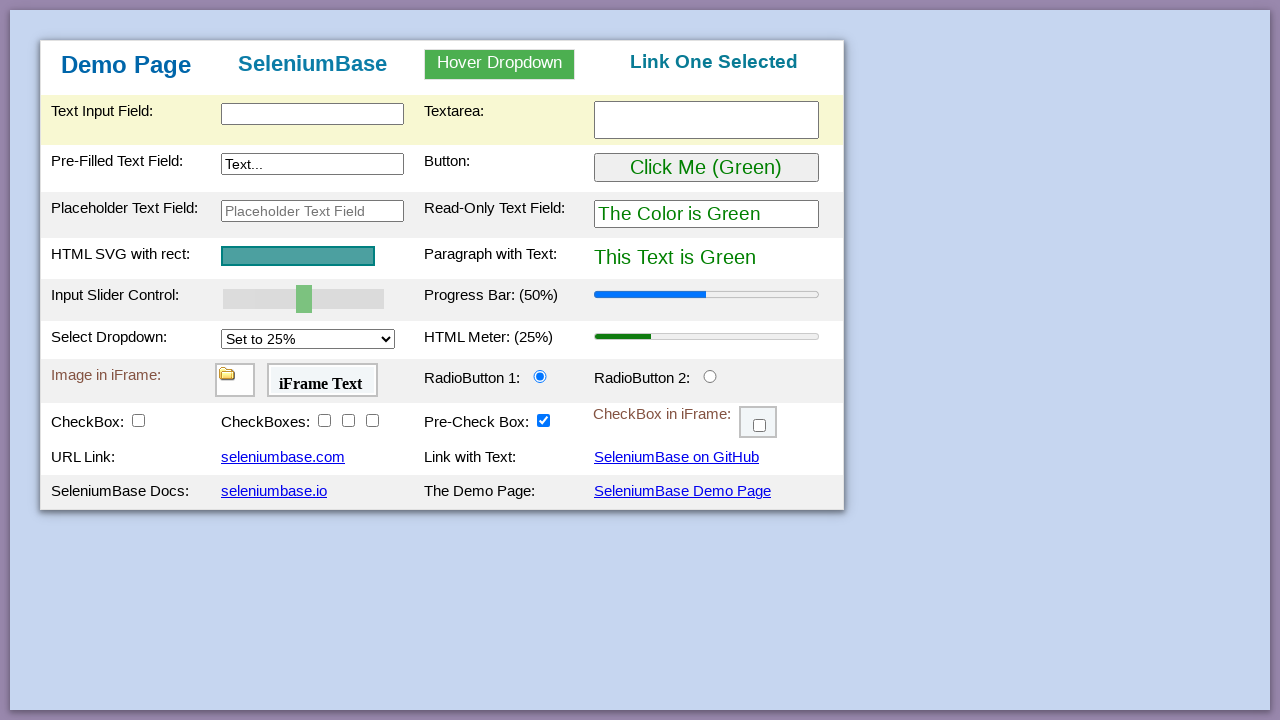

Verified that 'Link One Selected' text appears in the table
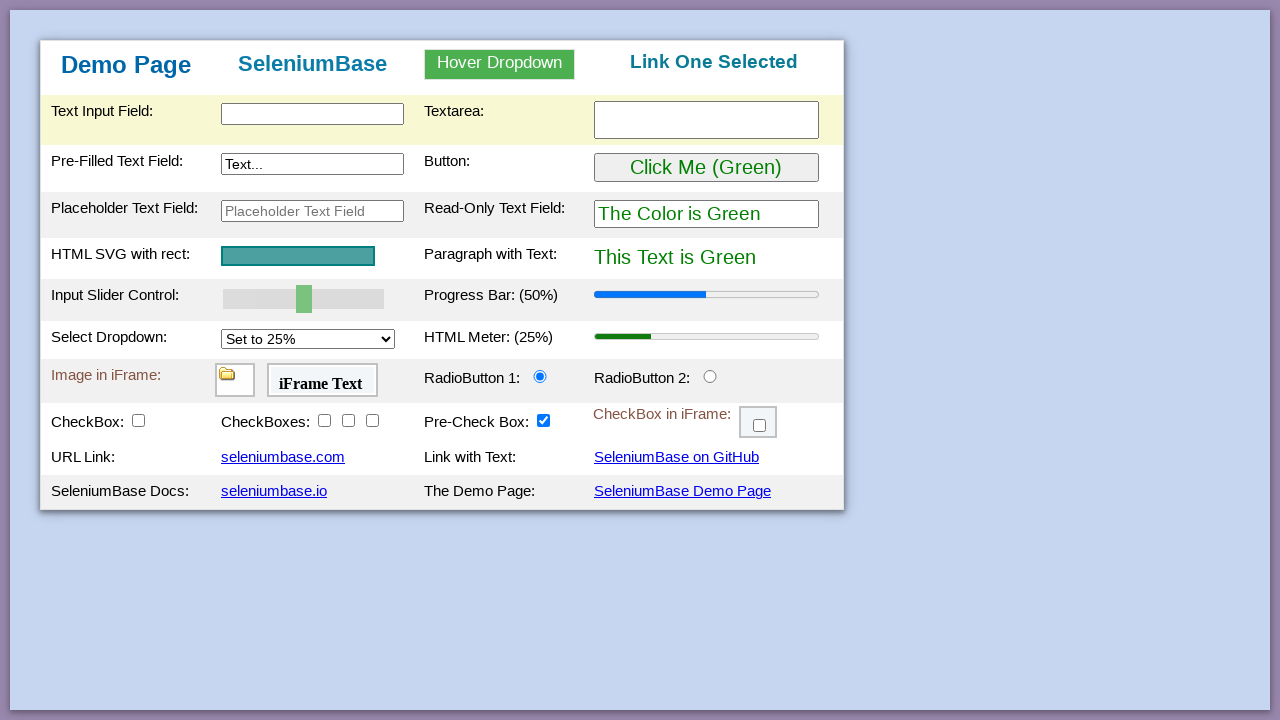

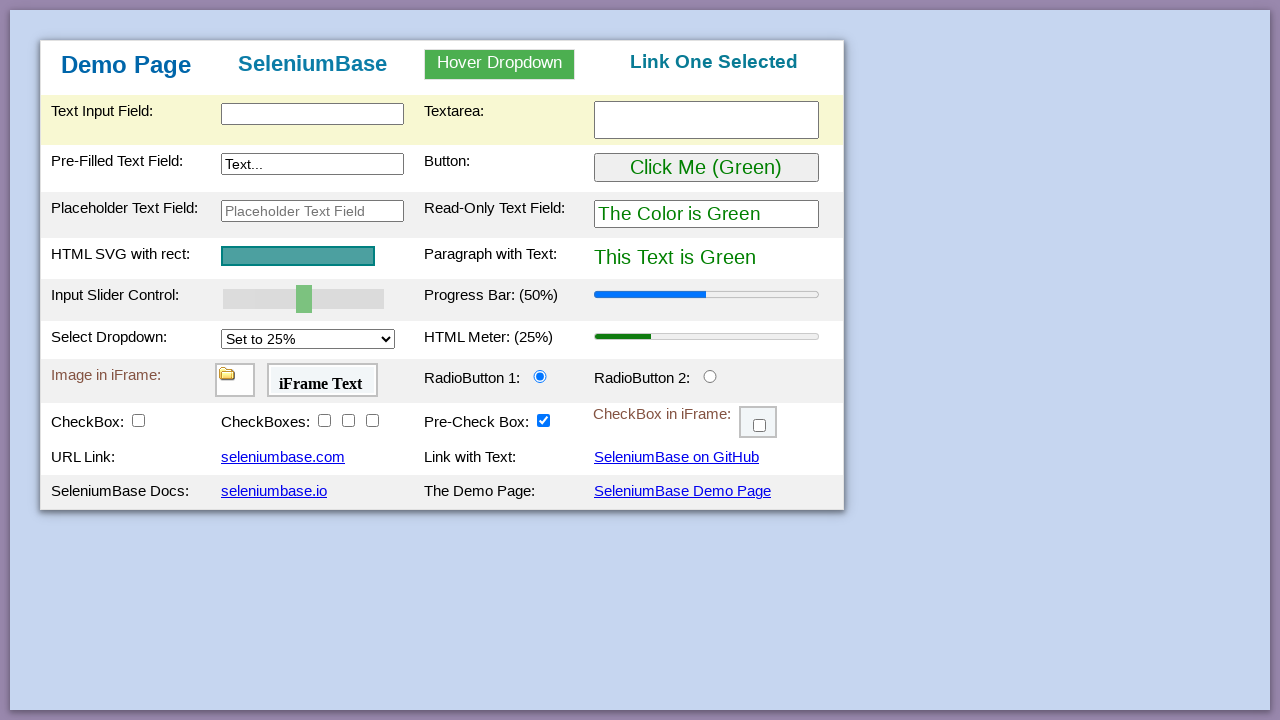